Tests timeout configuration by clicking a button that triggers an AJAX request and then clicking the success button that appears after the AJAX completes.

Starting URL: http://uitestingplayground.com/ajax

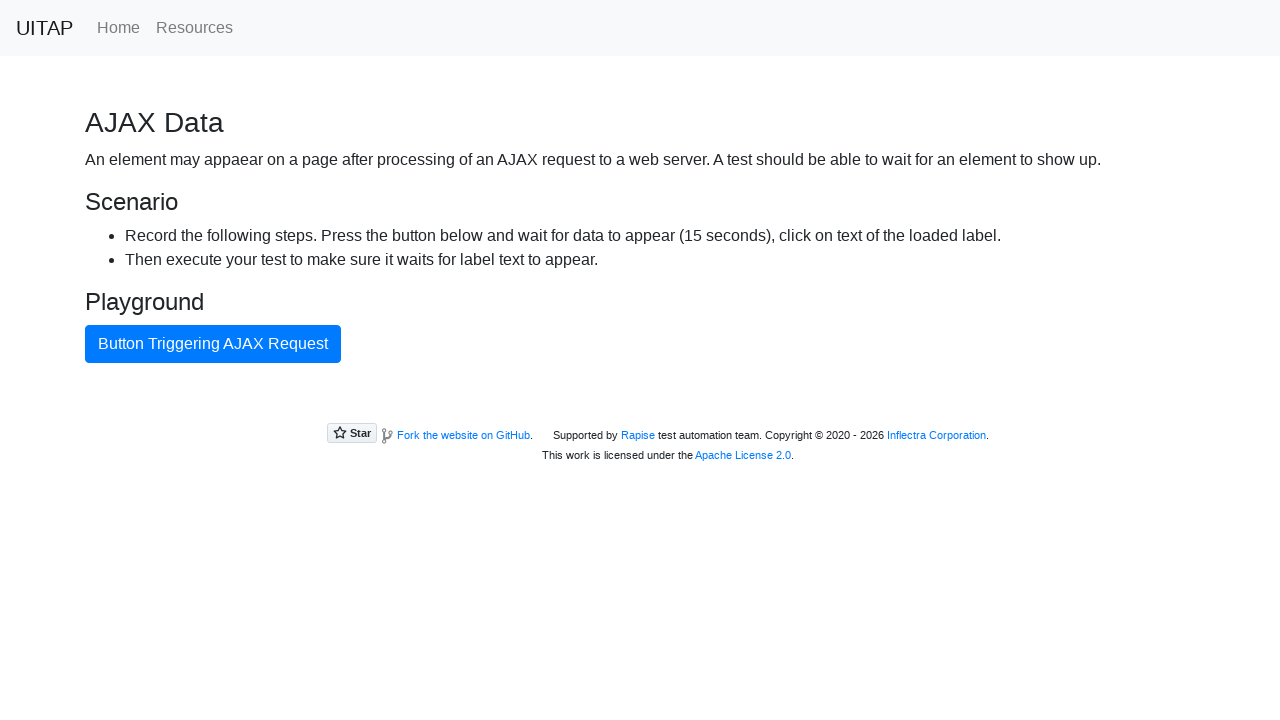

Clicked button to trigger AJAX request at (213, 344) on internal:text="Button Triggering AJAX Request"i
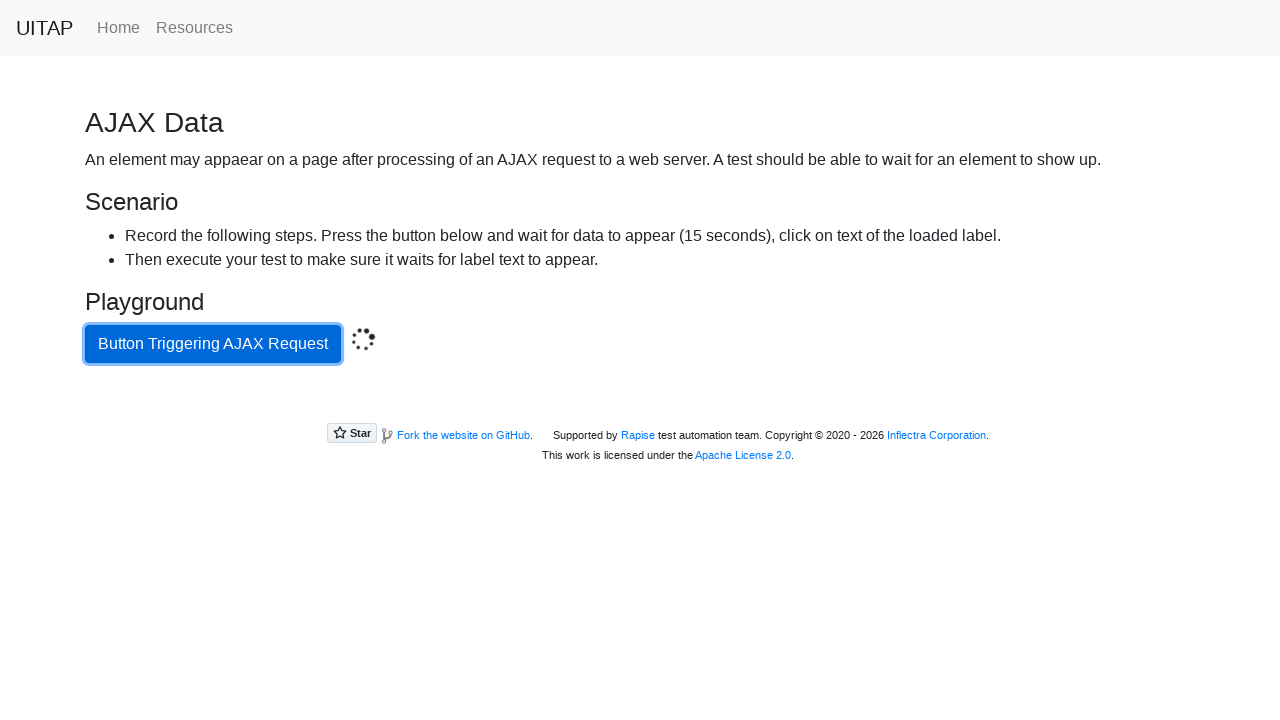

Clicked success button after AJAX request completed at (640, 405) on .bg-success
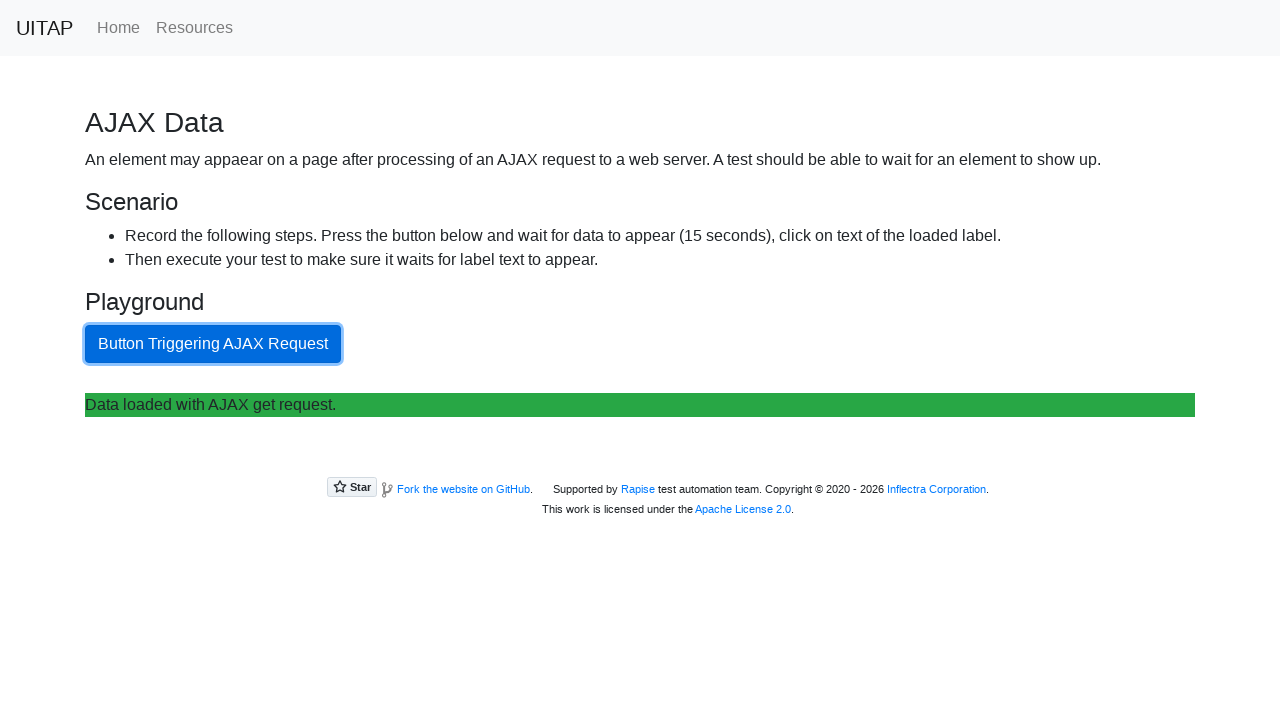

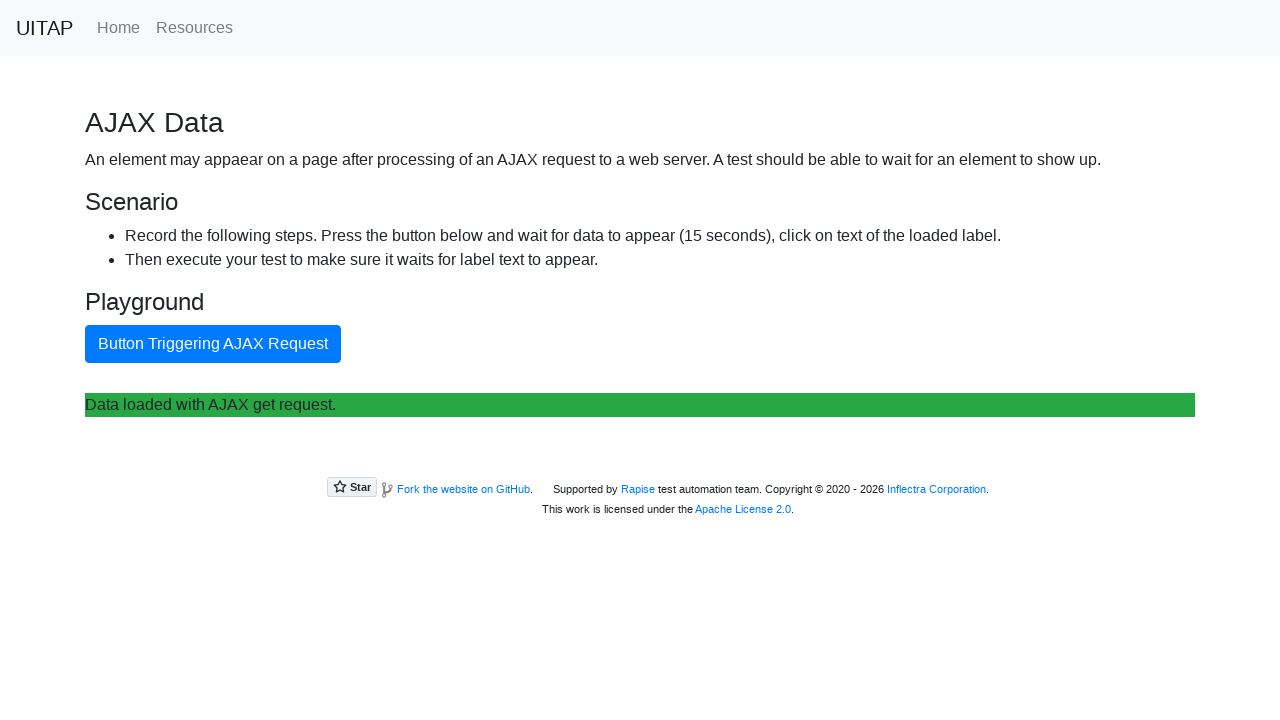